Demonstrates drag-and-drop by offset action, dragging element A to the coordinates of element B

Starting URL: https://crossbrowsertesting.github.io/drag-and-drop

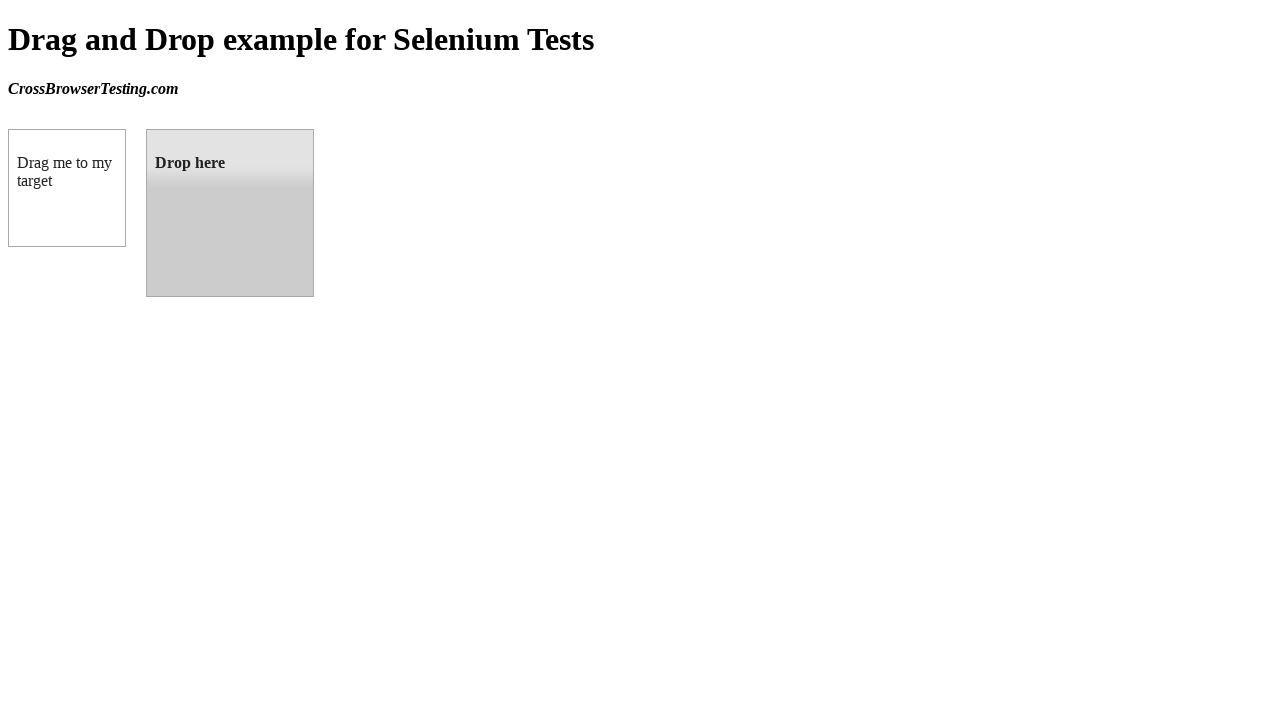

Located draggable source element (box A)
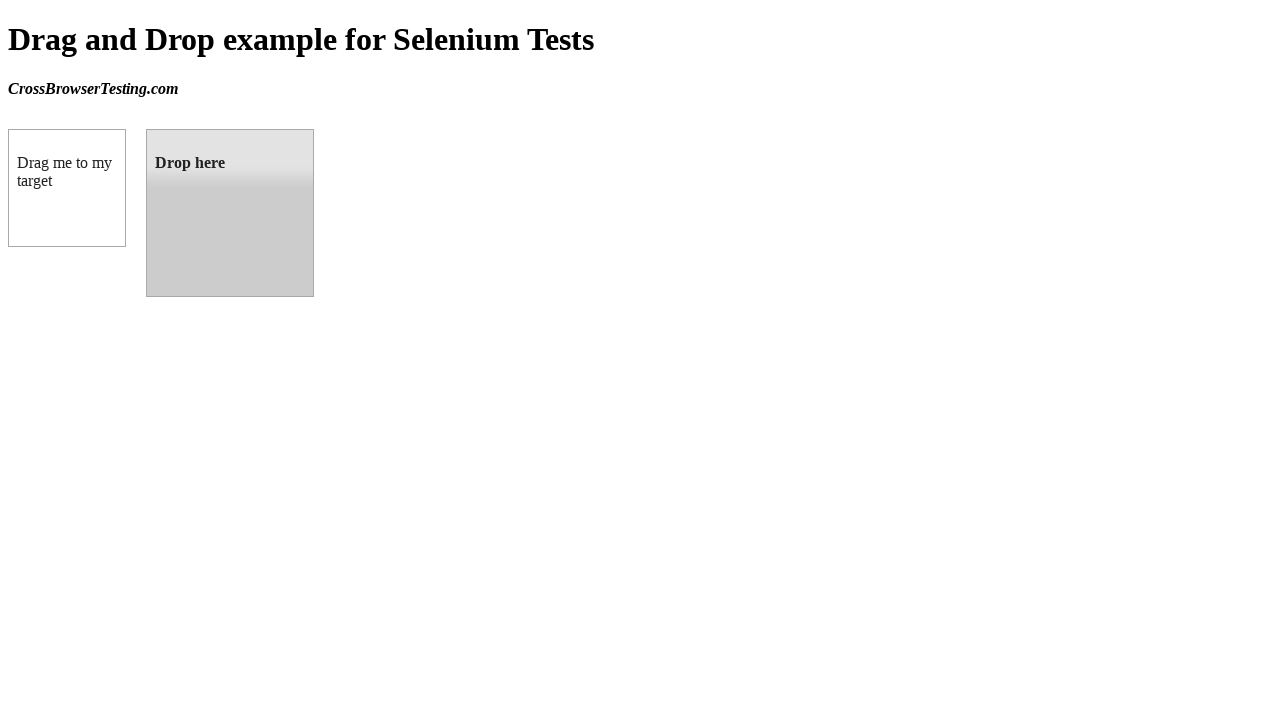

Located droppable target element (box B)
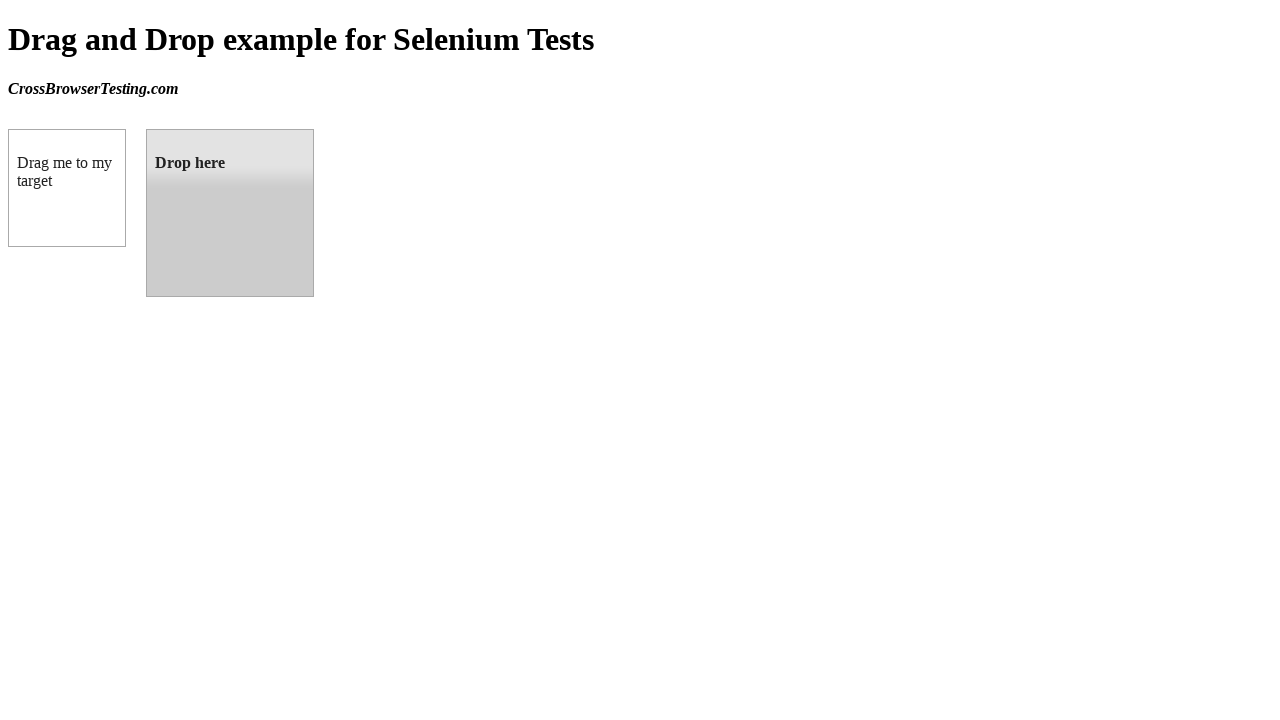

Retrieved bounding box of target element
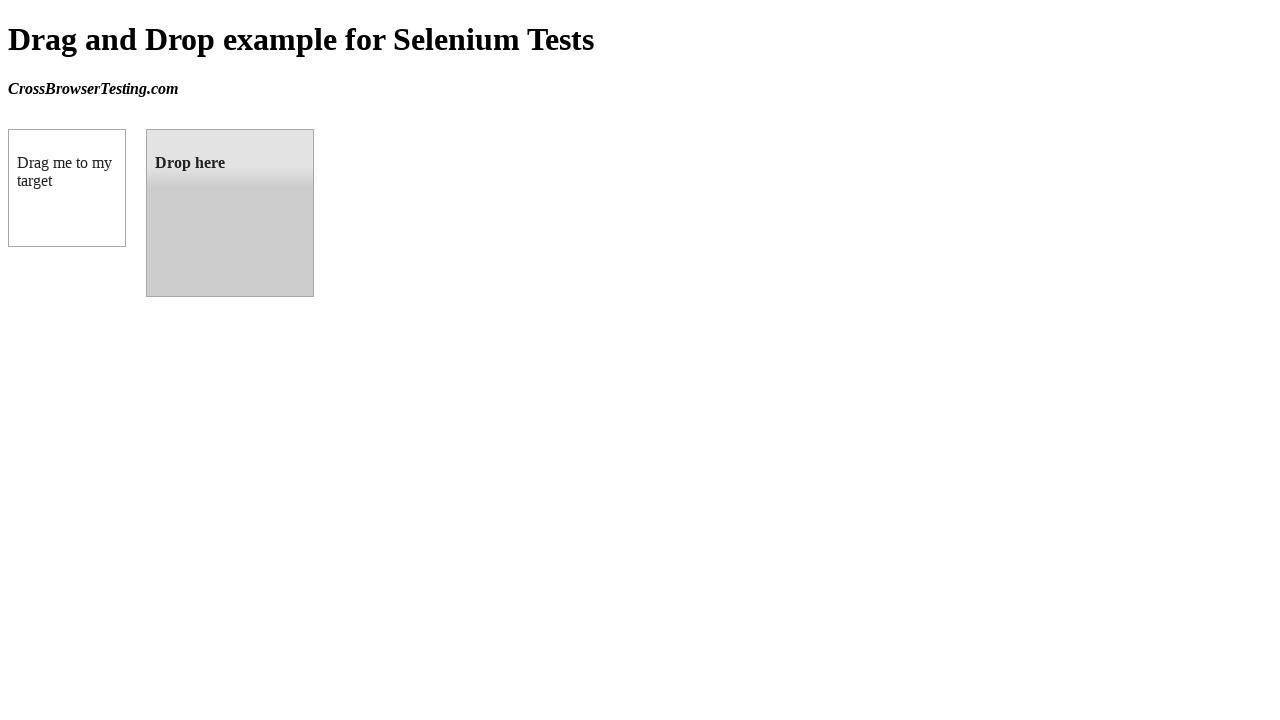

Retrieved bounding box of source element
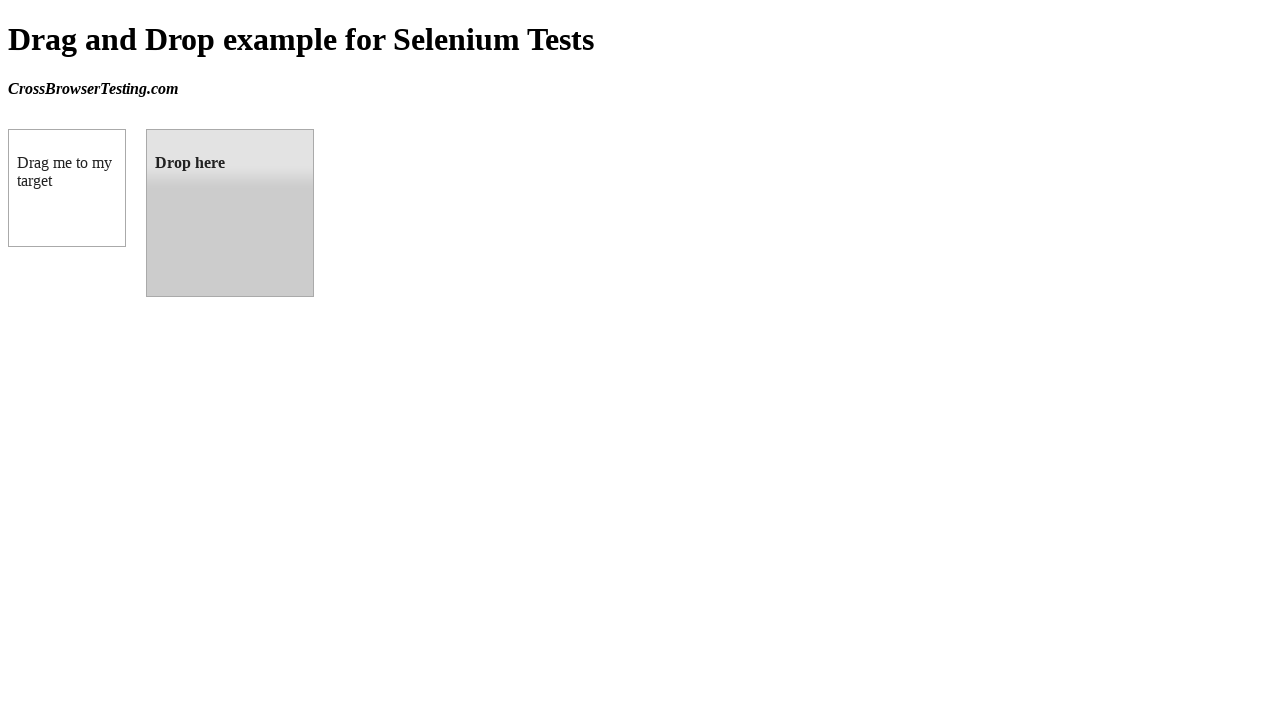

Moved mouse to center of source element at (67, 188)
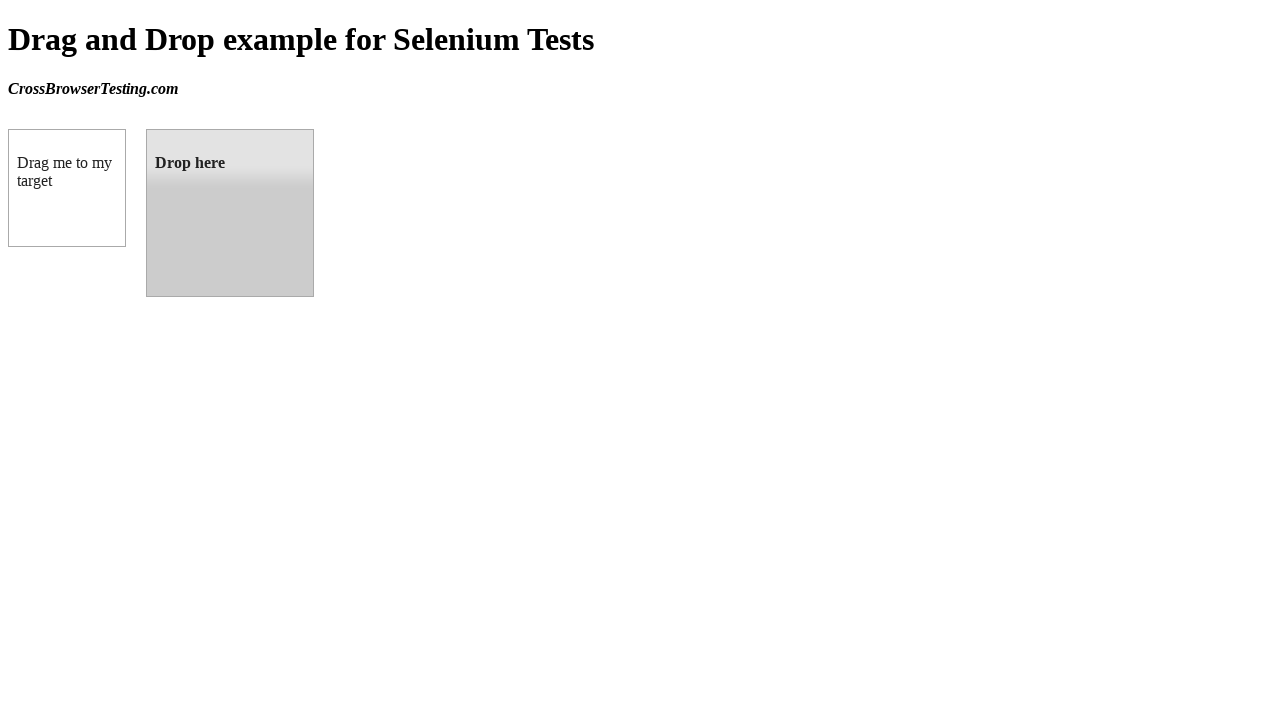

Pressed mouse button down to initiate drag at (67, 188)
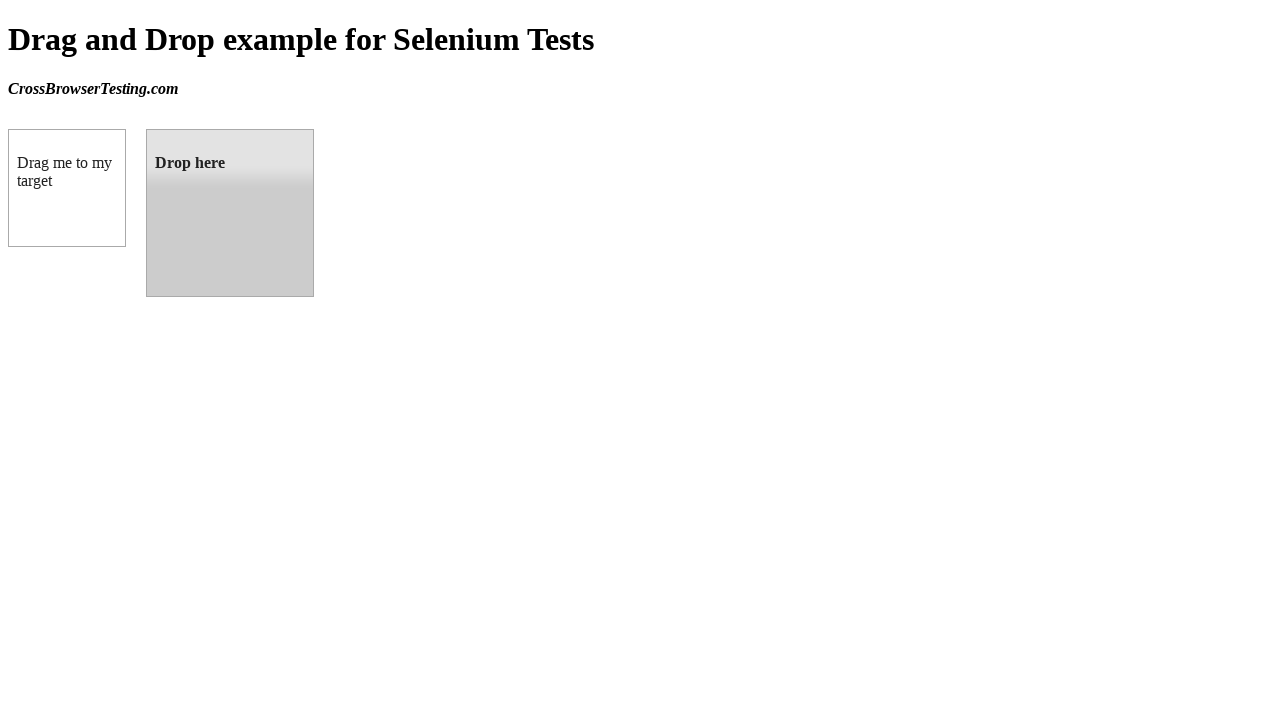

Moved mouse to target element position at (146, 129)
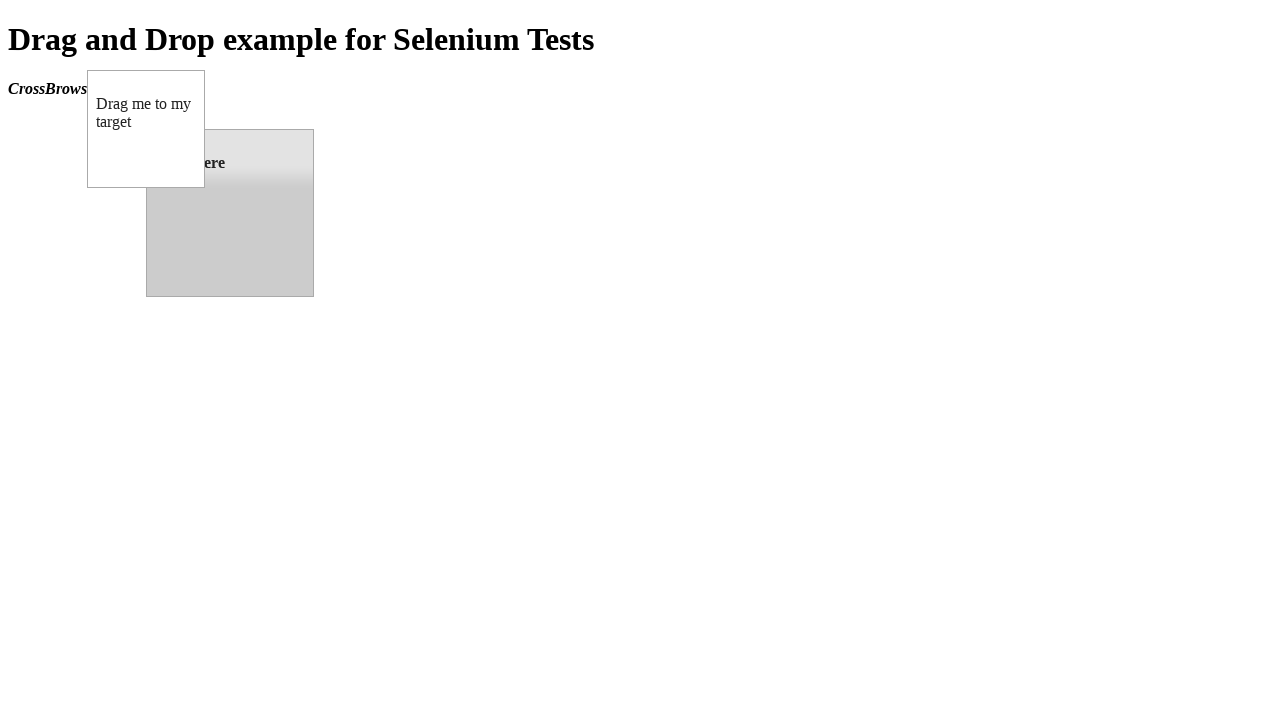

Released mouse button to complete drag-and-drop at (146, 129)
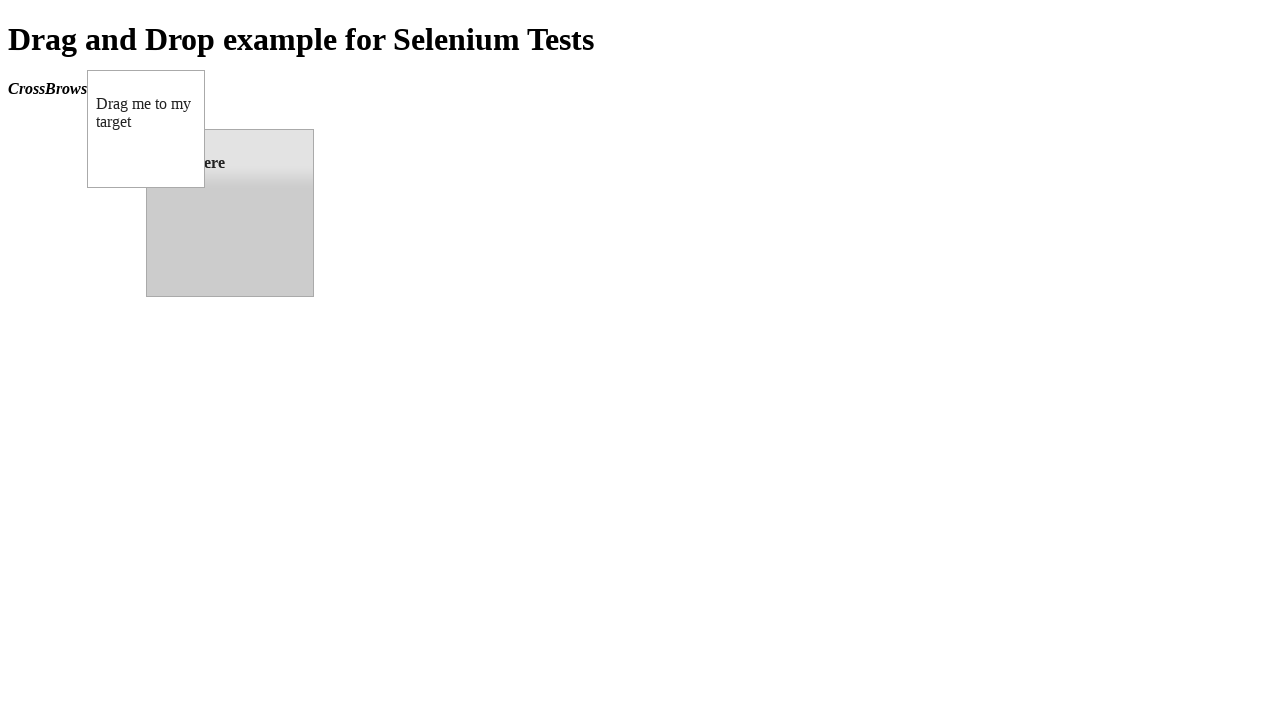

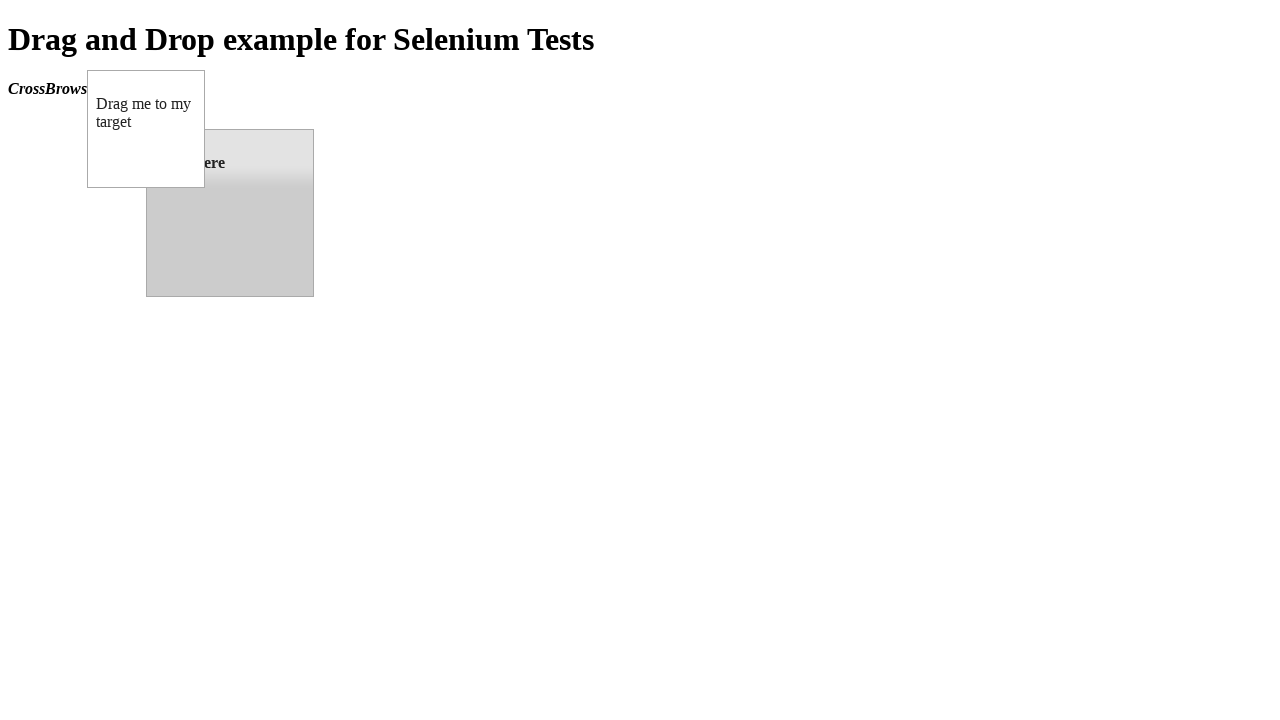